Navigates to MoneyControl website, dismisses a popup, scrolls to Market Action section, and switches to the Indices Chart iframe

Starting URL: https://www.moneycontrol.com/

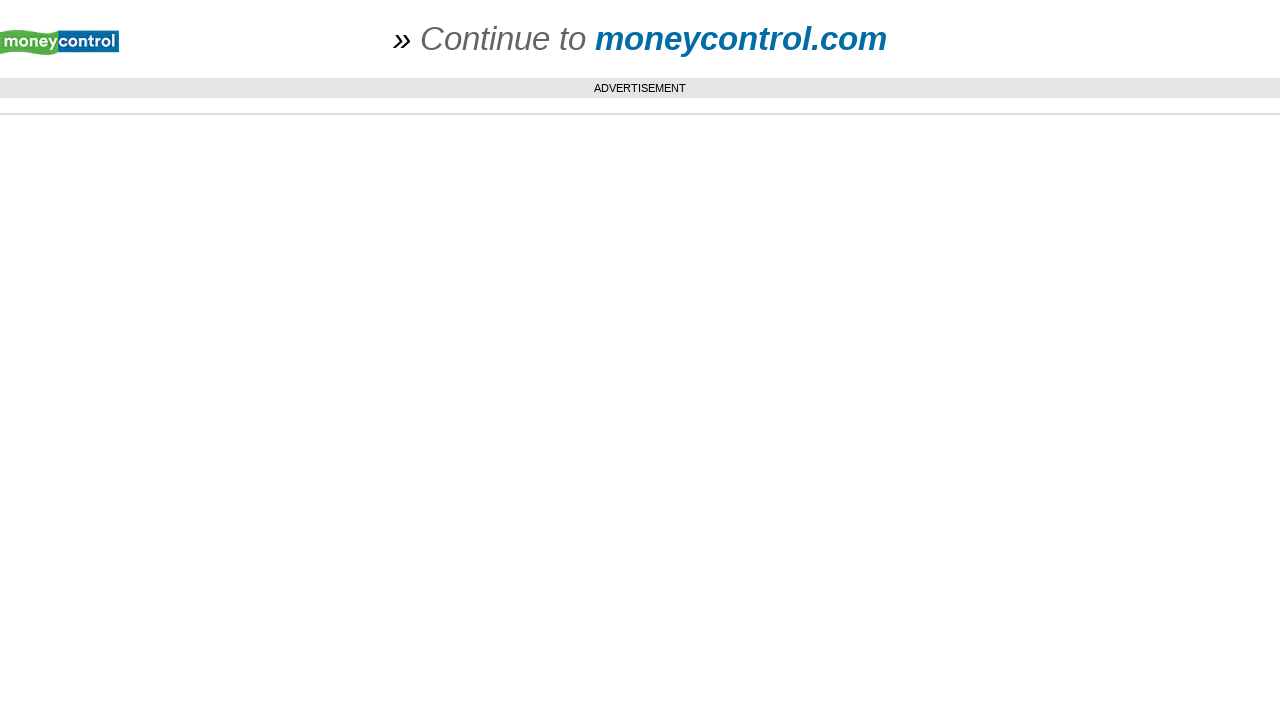

Popup did not appear or dismiss failed on #wzrk-cancel
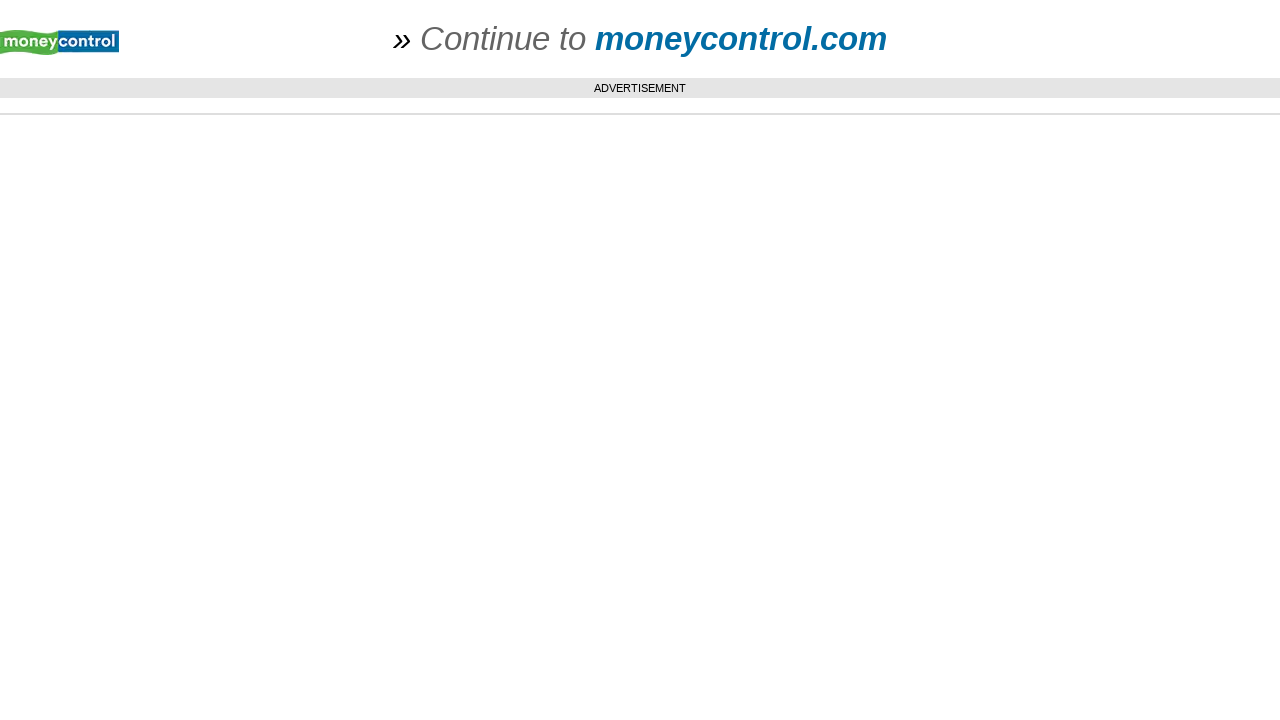

Scrolled to Market Action section
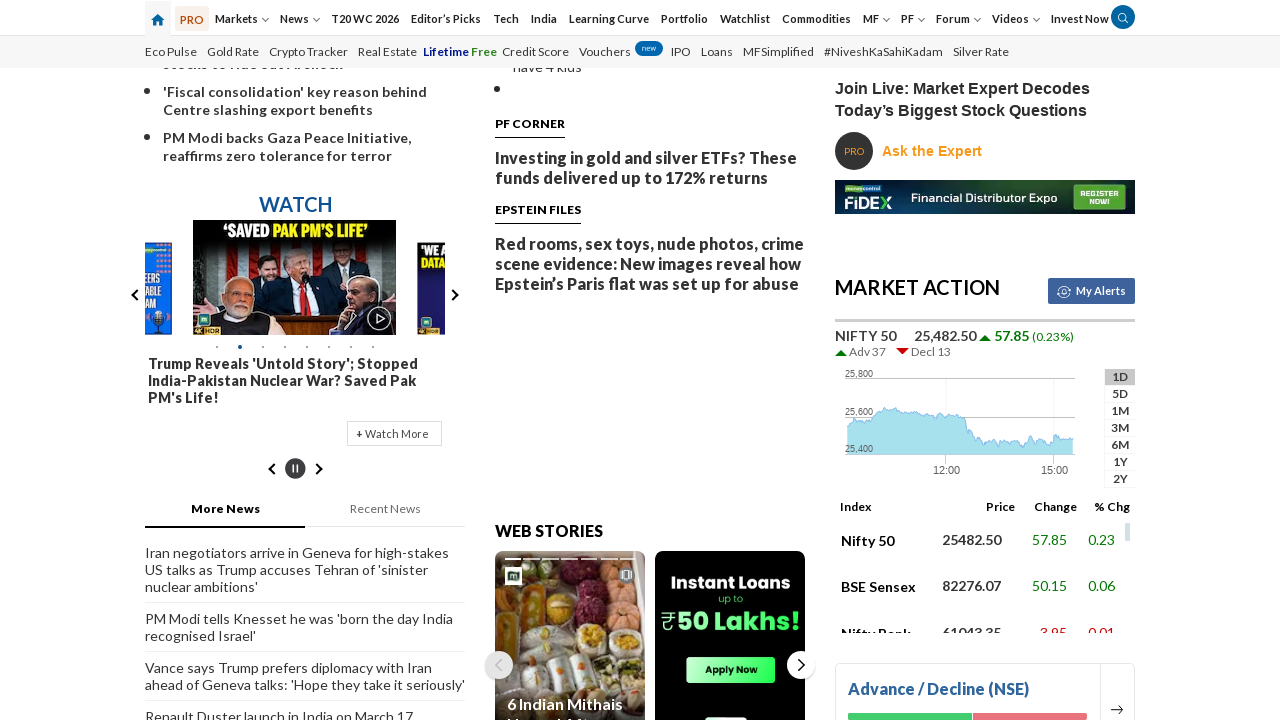

Located and switched to Indices Chart iframe
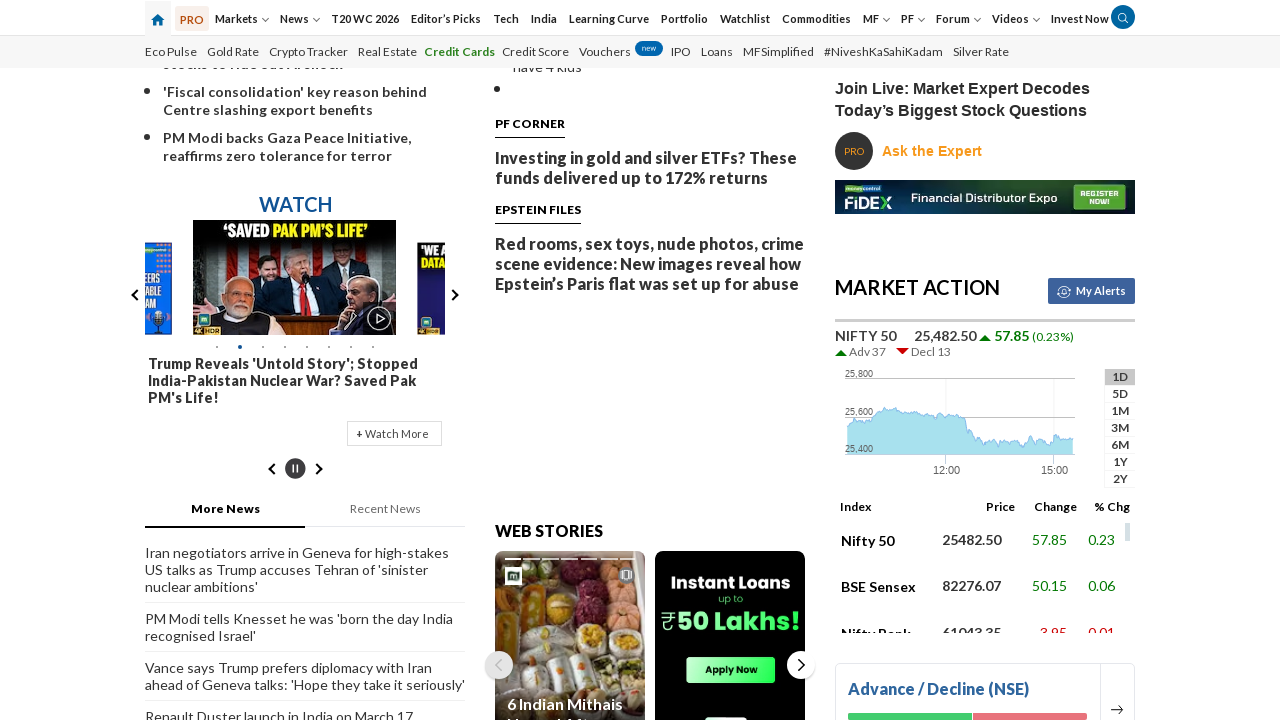

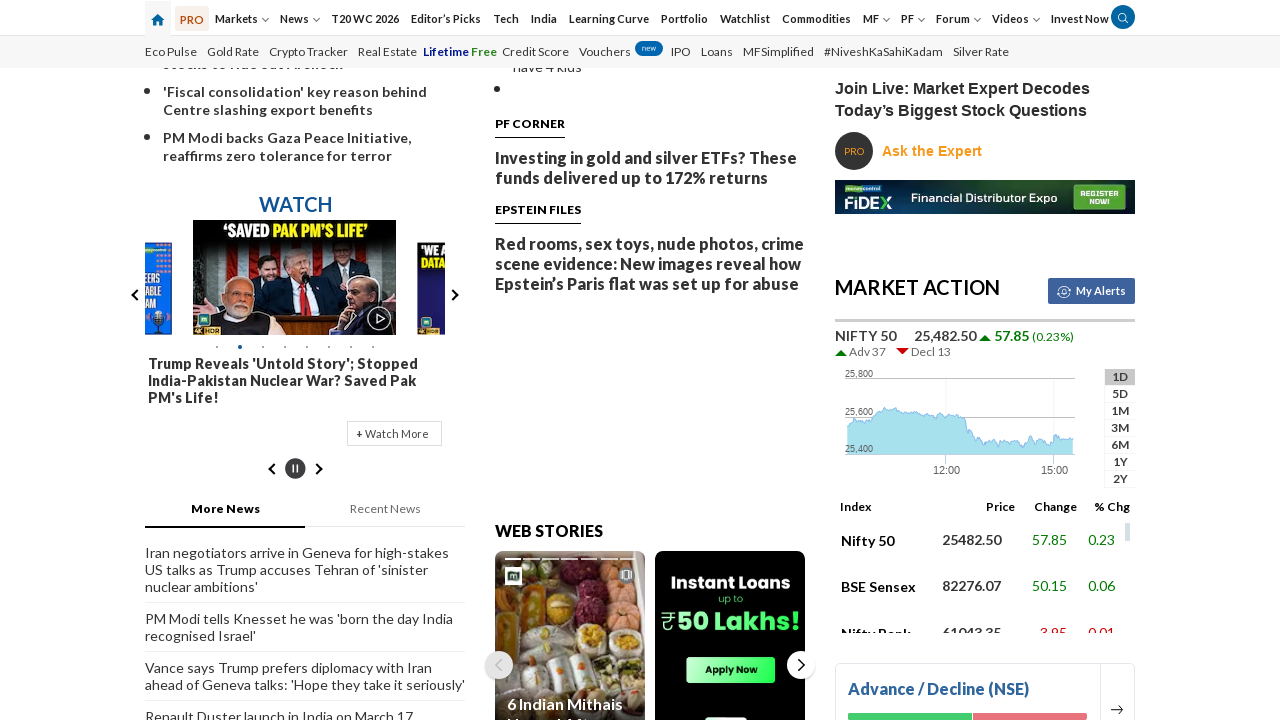